Tests window switching functionality by clicking a link that opens a new window and switching to it

Starting URL: https://opensource-demo.orangehrmlive.com

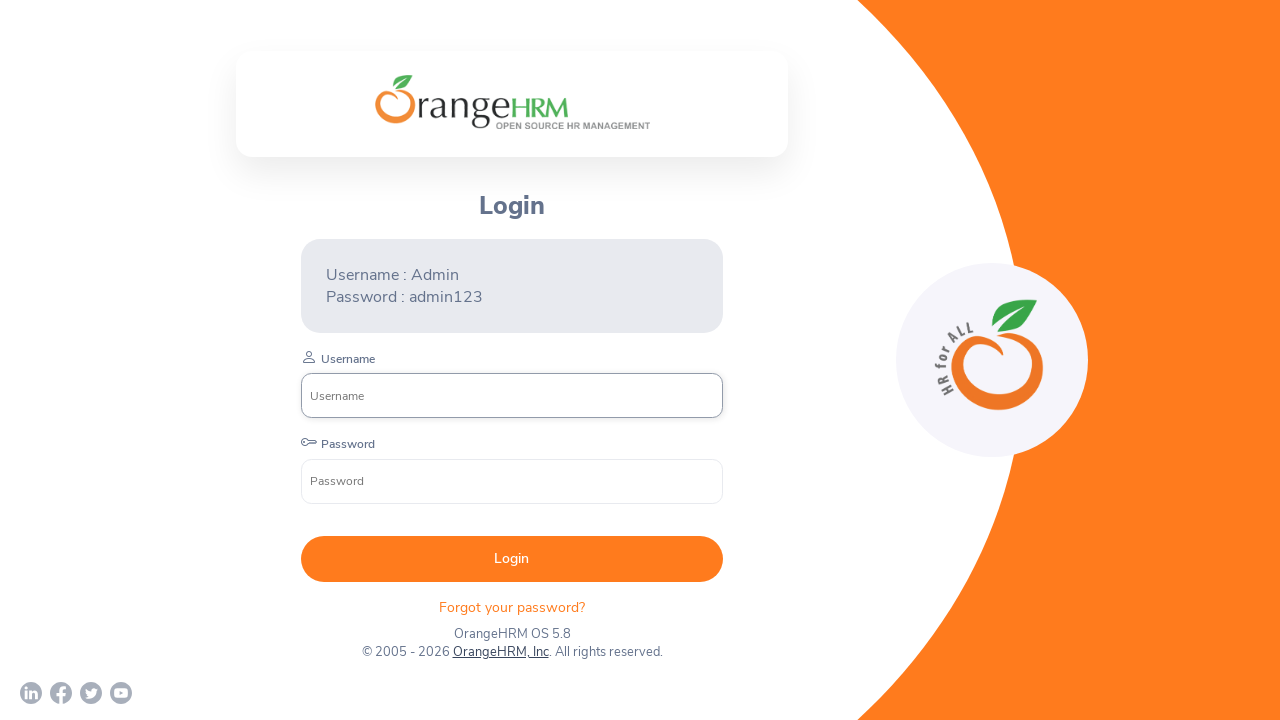

Clicked OrangeHRM link to open new window at (500, 652) on a:has-text('OrangeHRM')
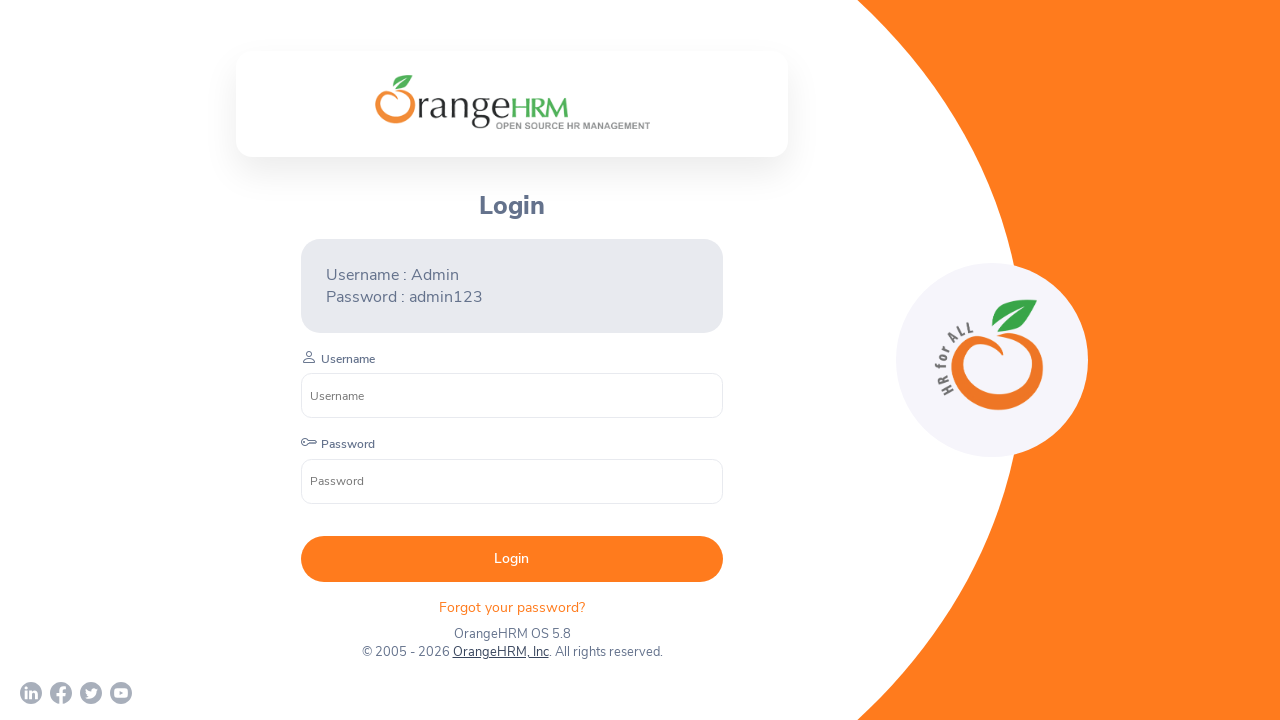

New page window opened and captured
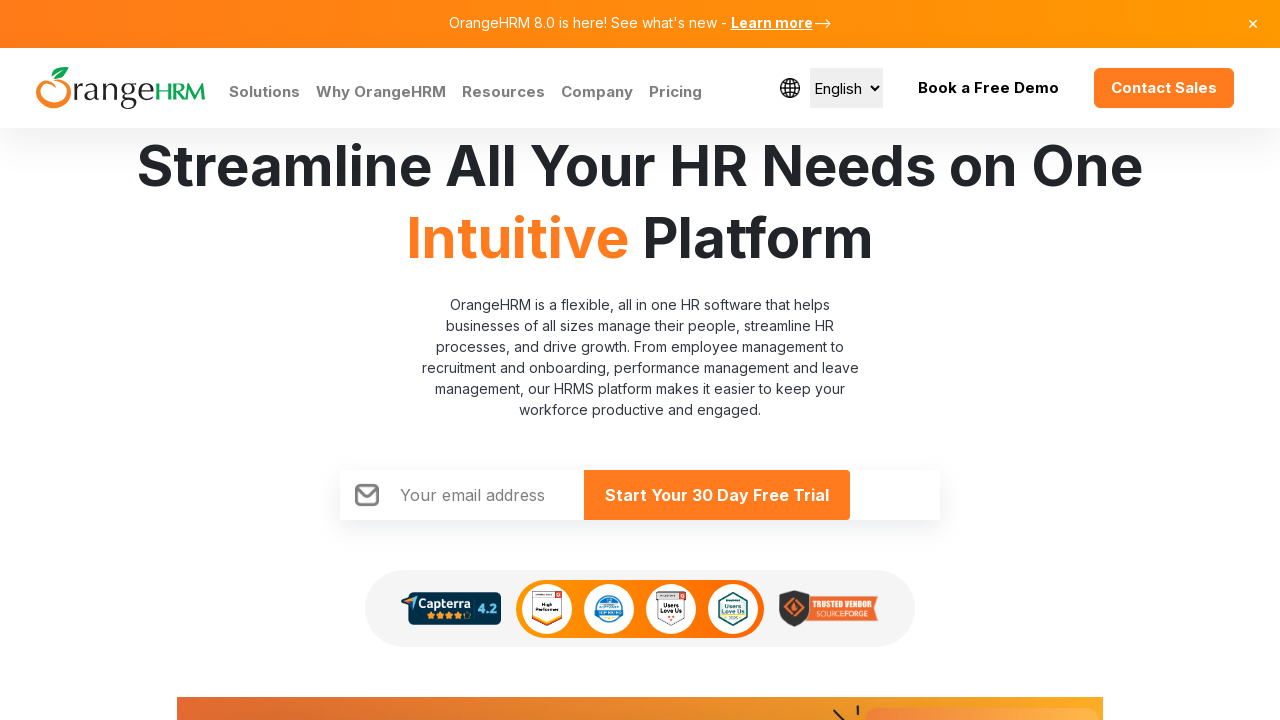

New page loaded completely
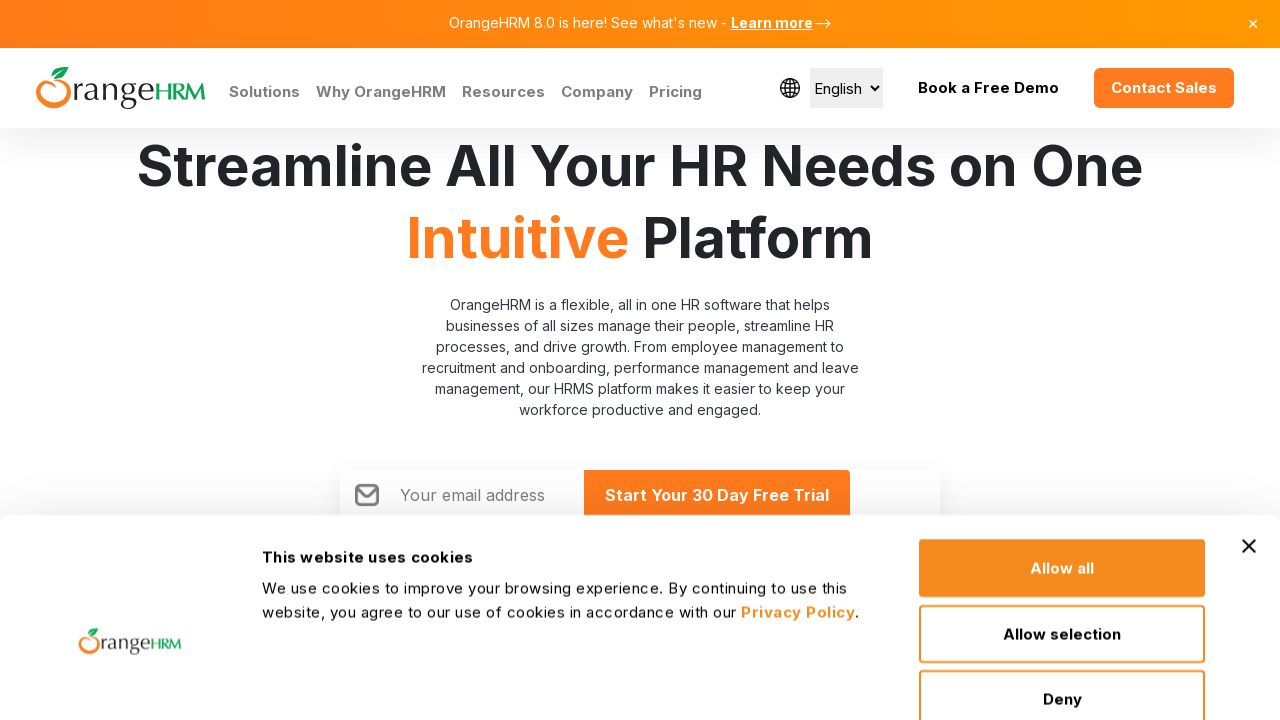

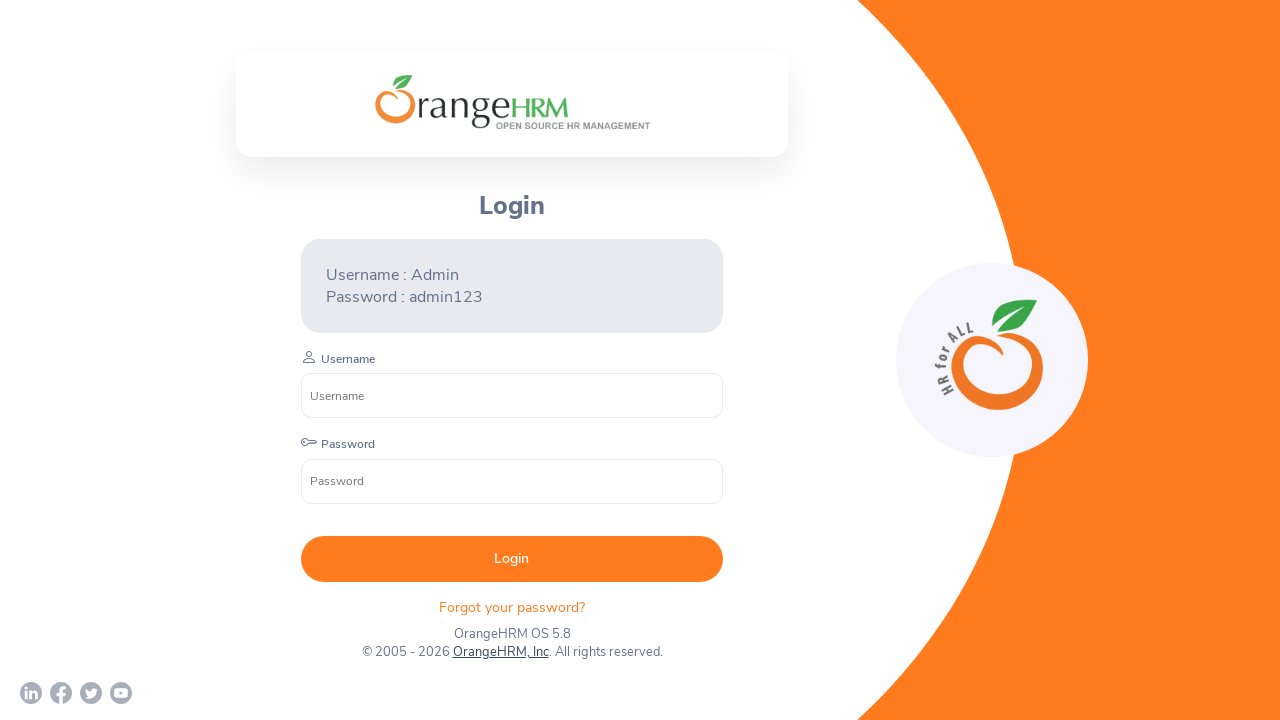